Tests window handling functionality by verifying initial page content, clicking a link that opens a new window, switching to the new window to verify its content, and then switching back to the original window to confirm the title.

Starting URL: https://the-internet.herokuapp.com/windows

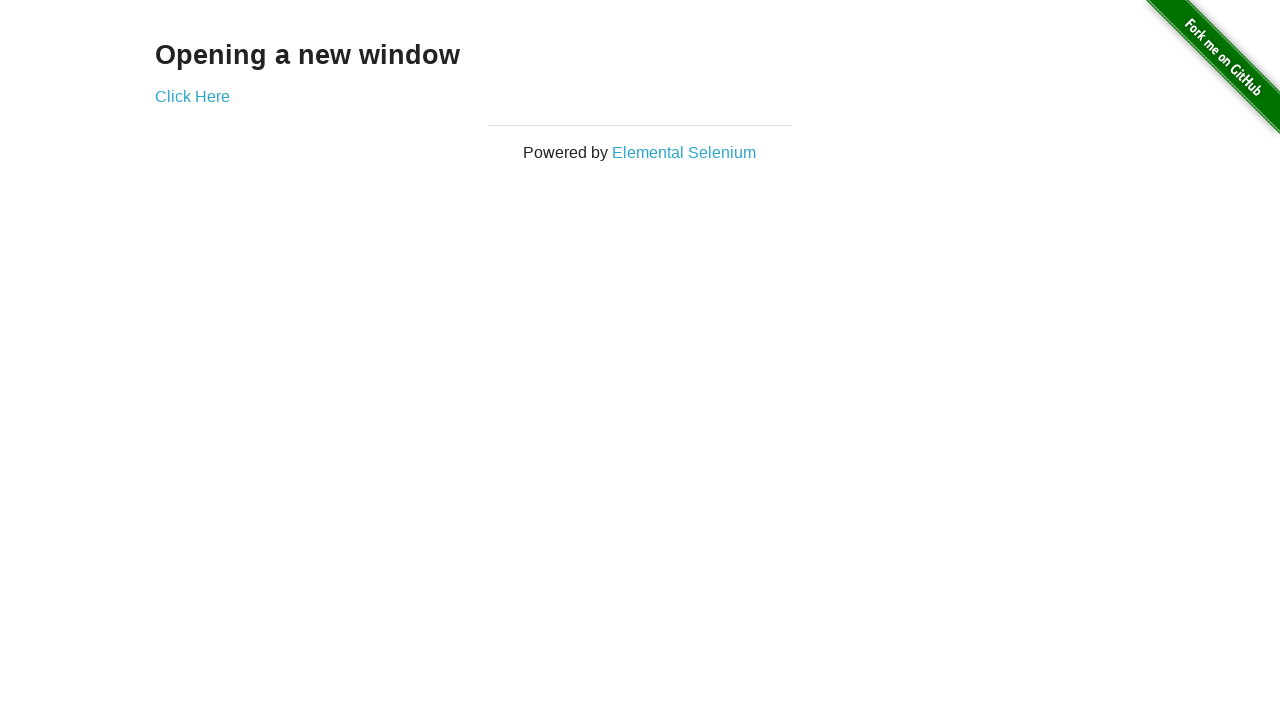

Located h3 heading element
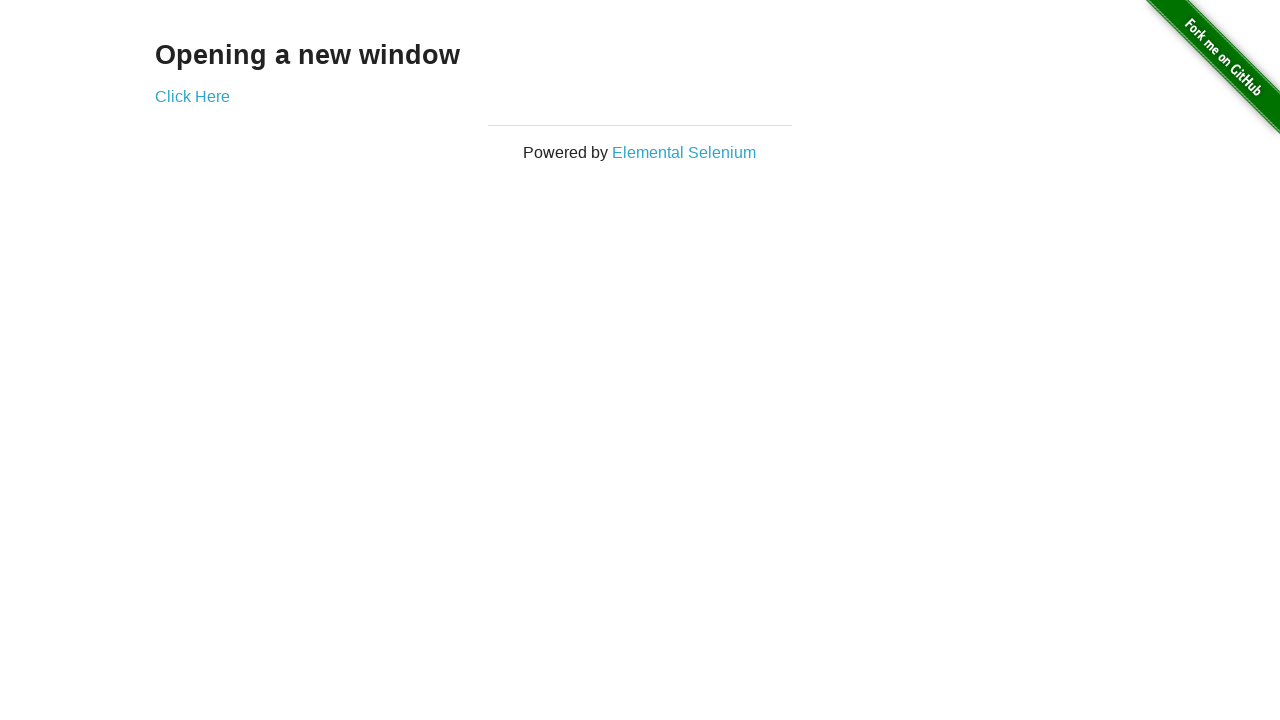

Verified heading text is 'Opening a new window'
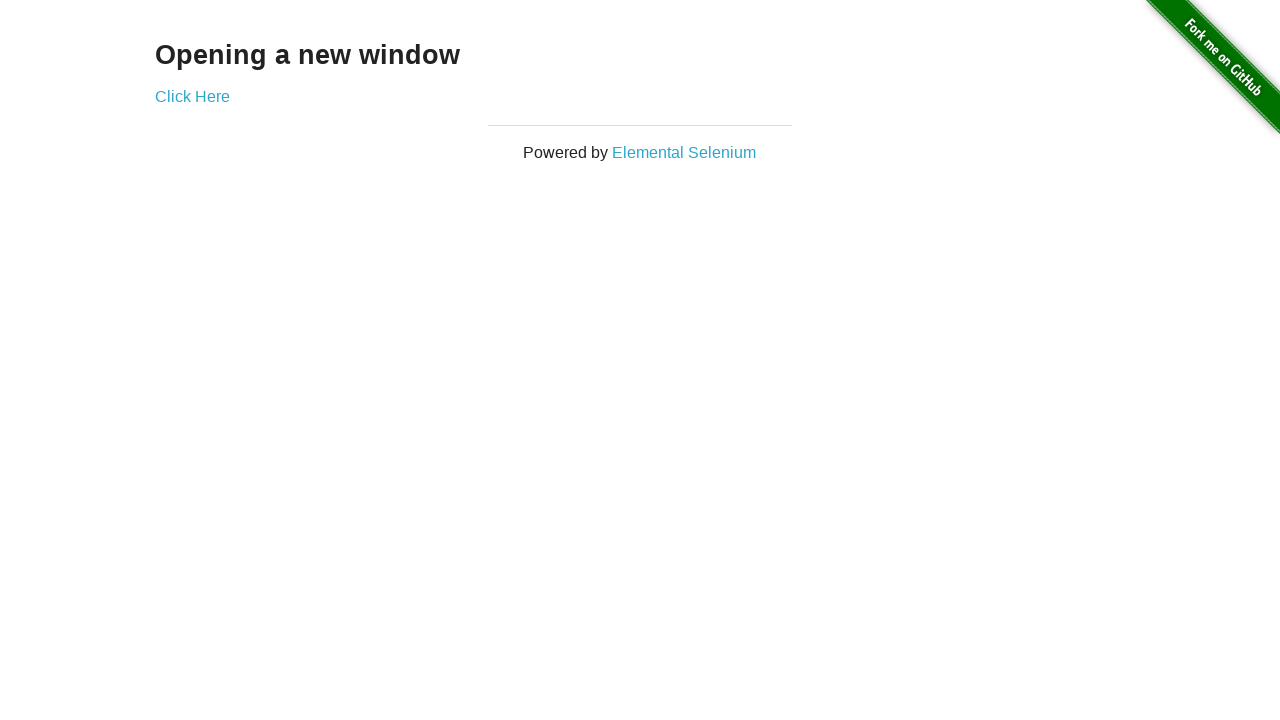

Verified page title contains 'The Internet'
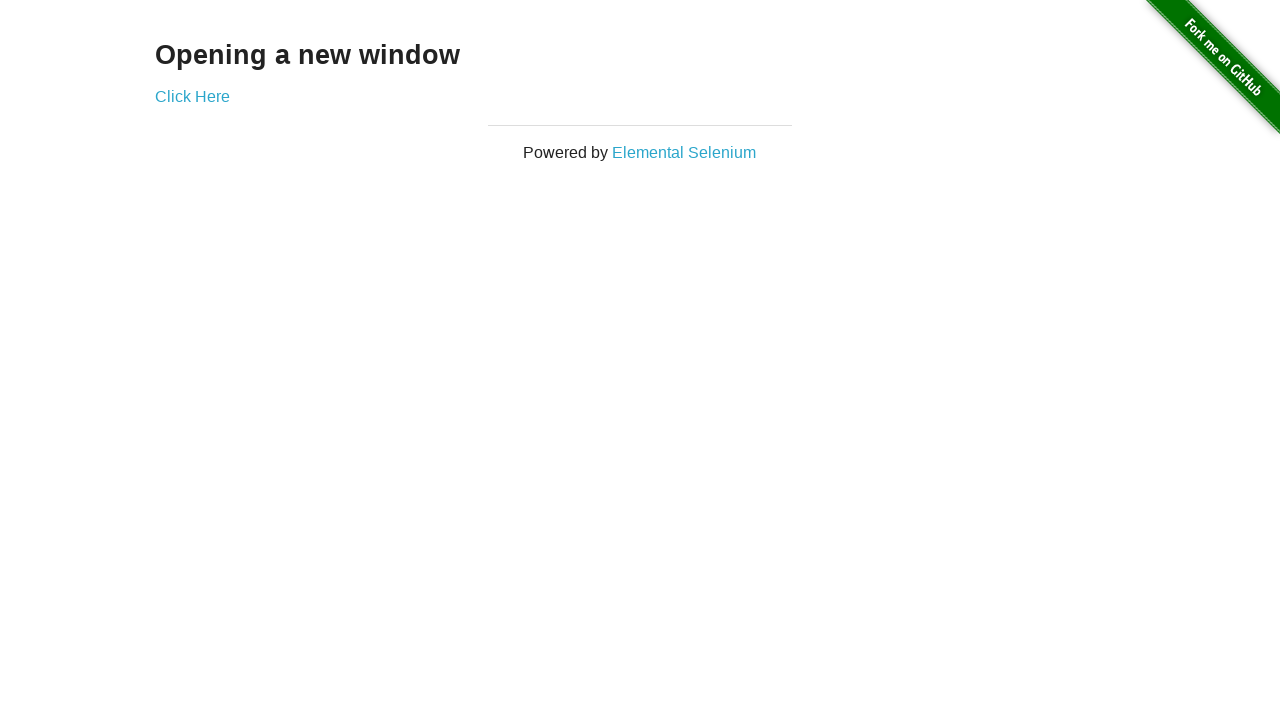

Clicked 'Click Here' link to open new window at (192, 96) on text=Click Here
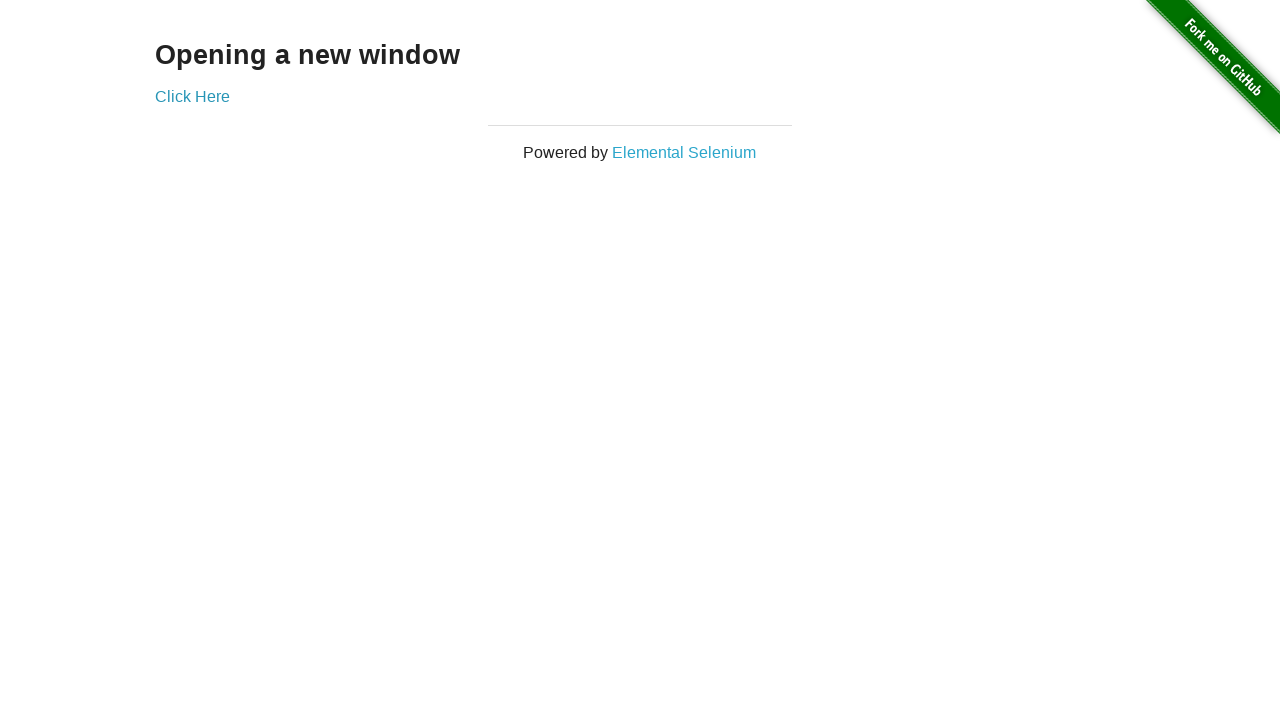

Captured new window/page
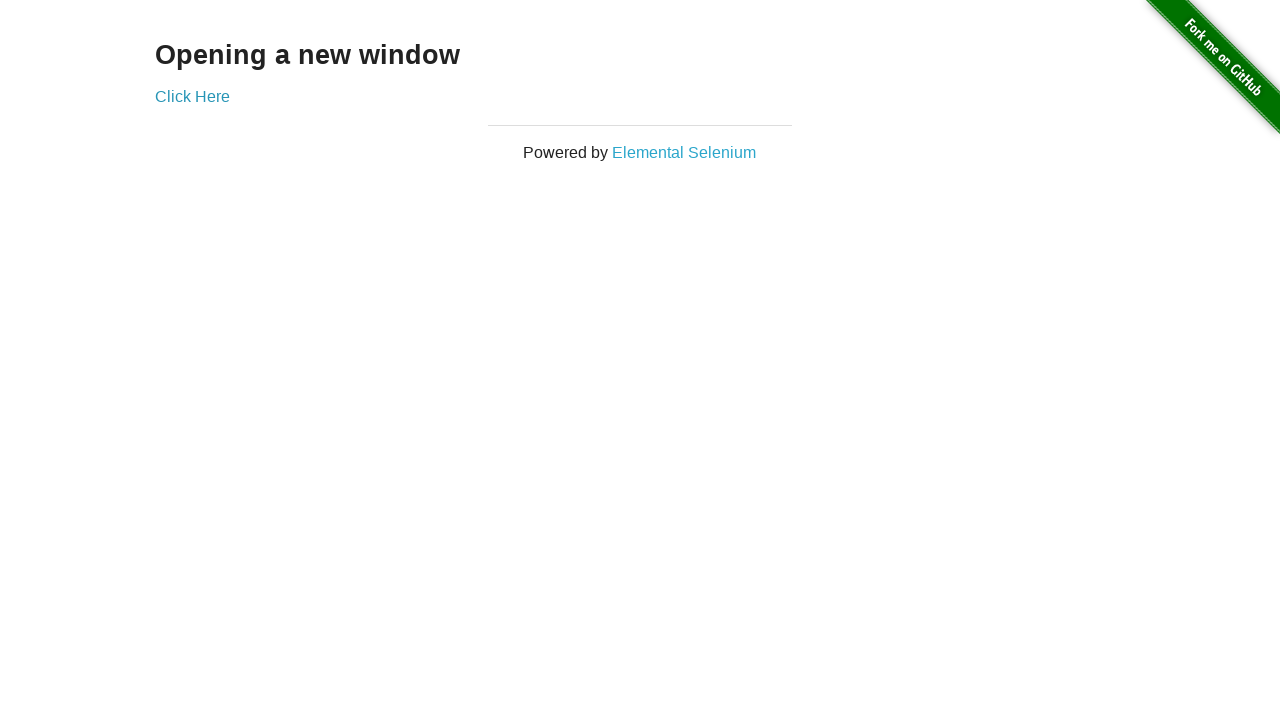

Waited for new page to fully load
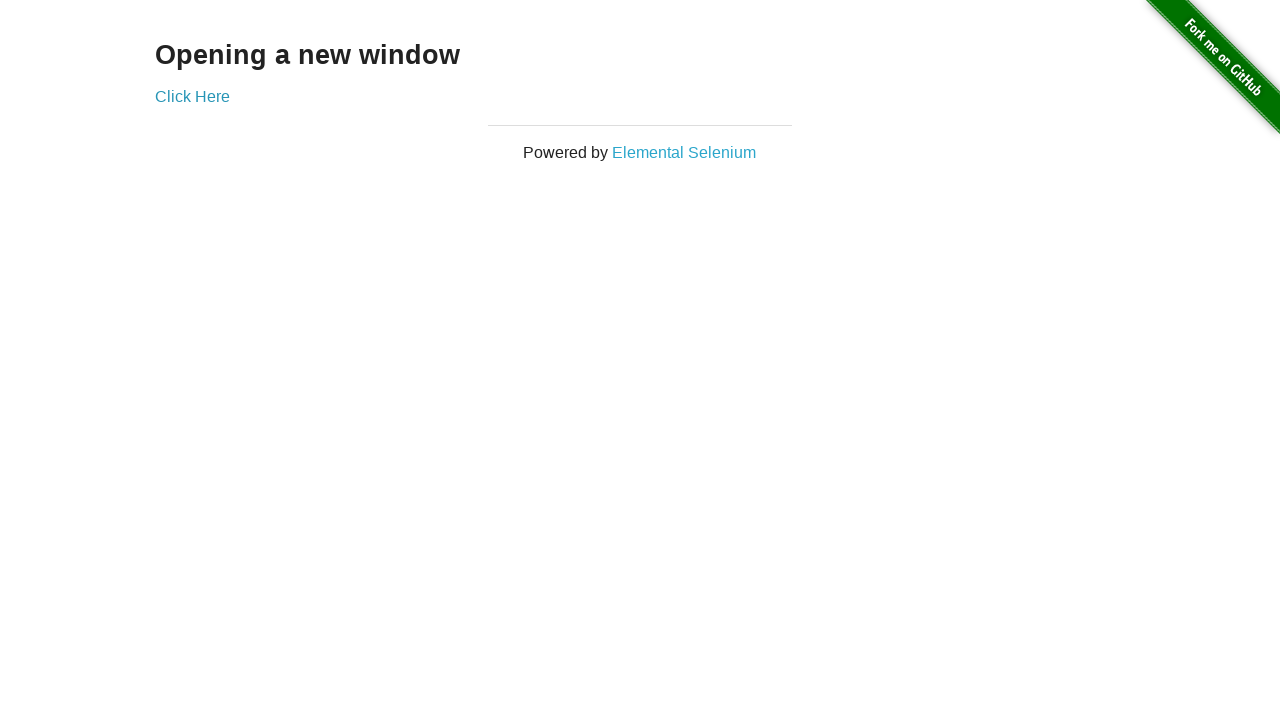

Verified new page title is 'New Window'
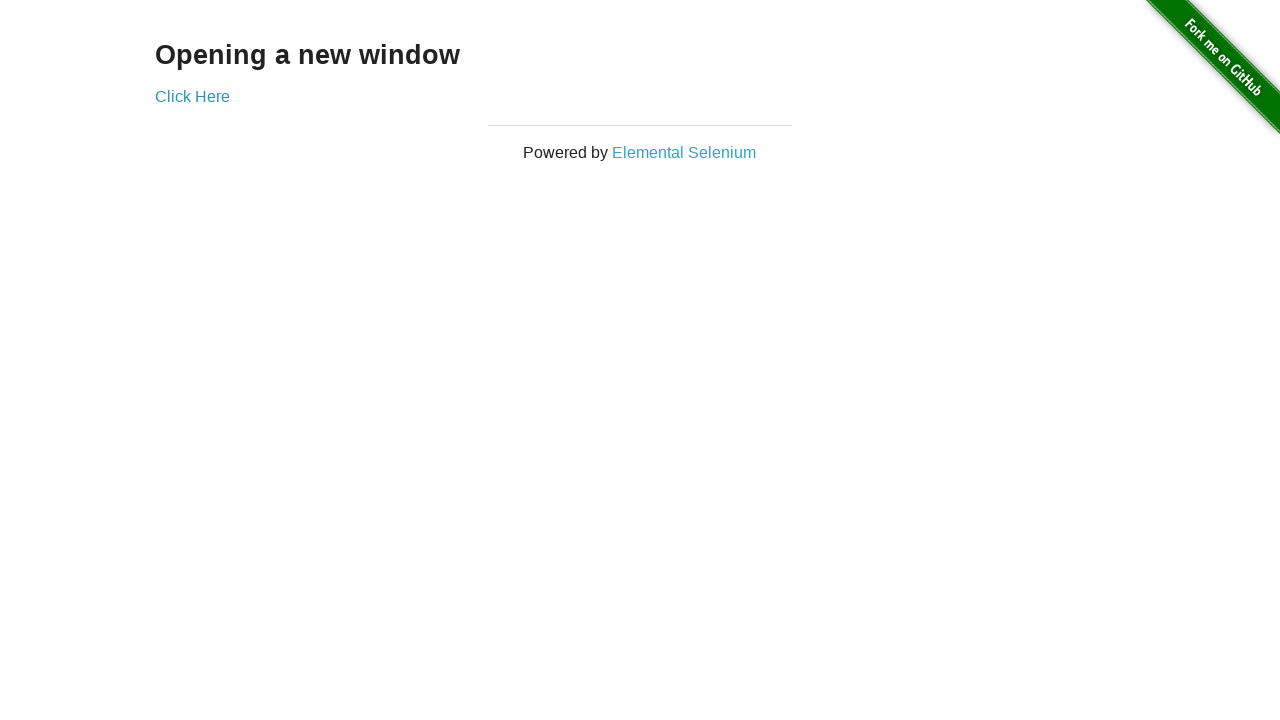

Located h3 heading element on new page
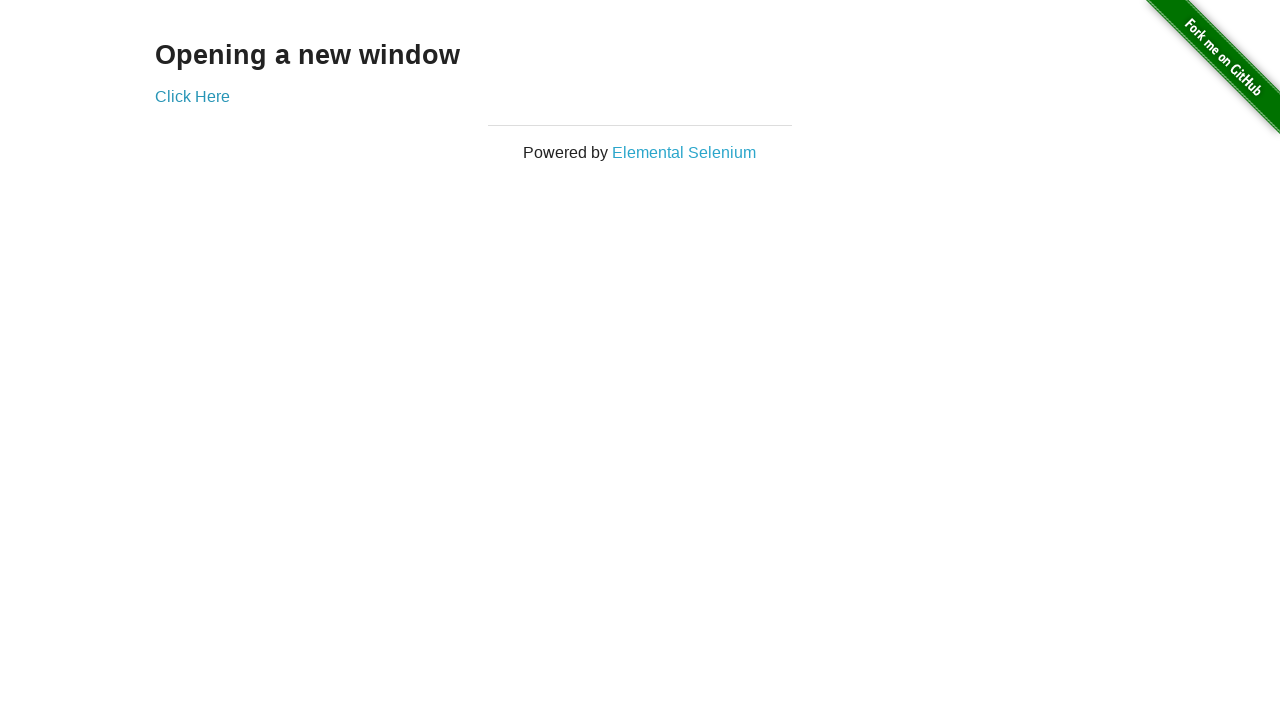

Verified new page heading text is 'New Window'
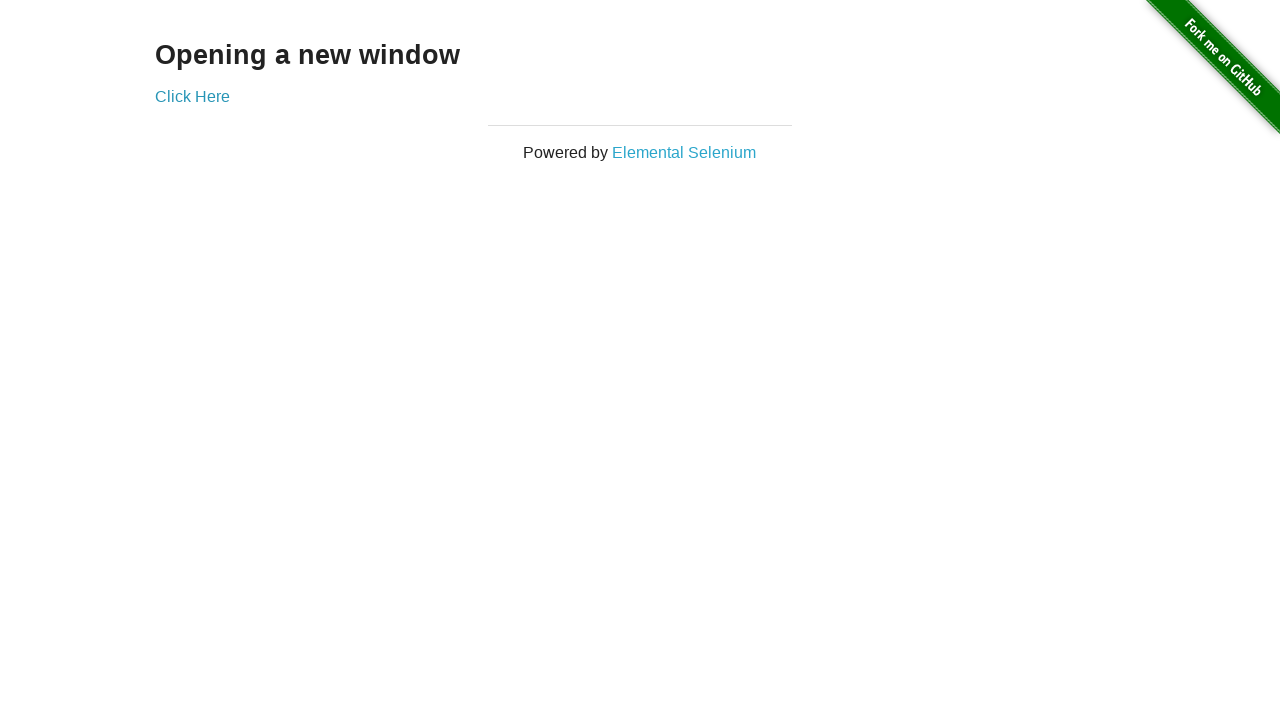

Brought original page back to front
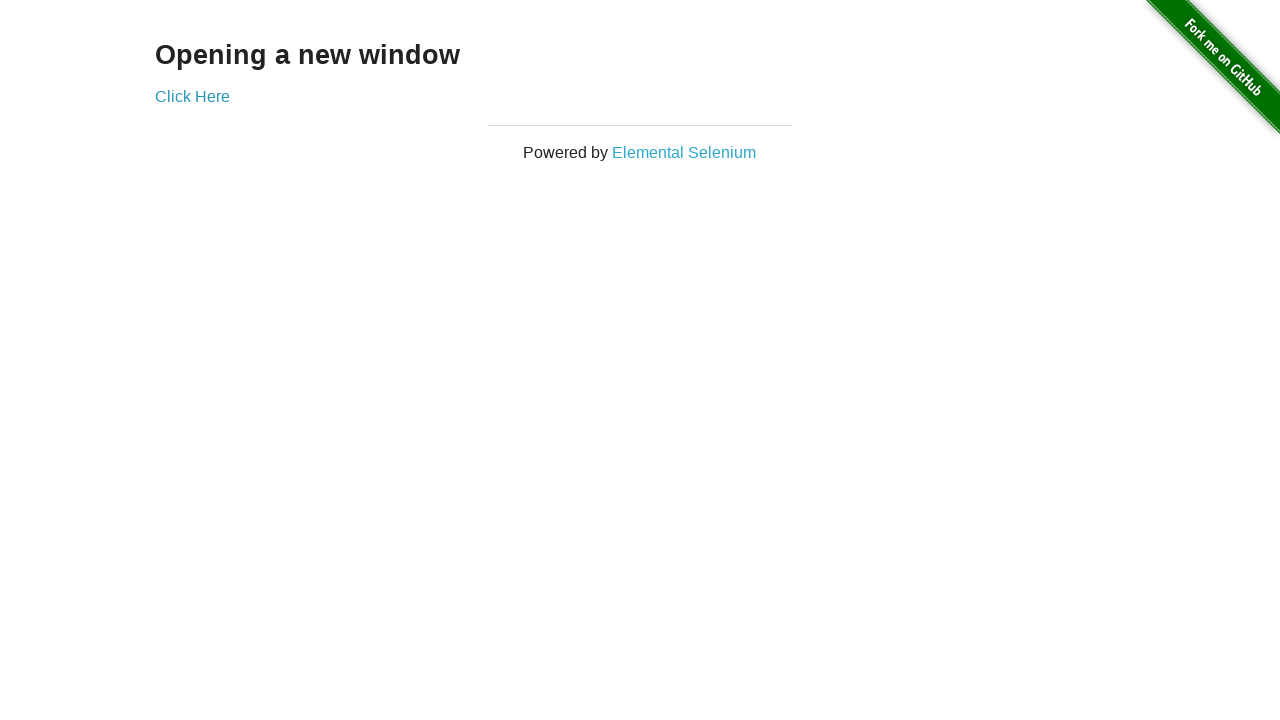

Verified original page title still contains 'The Internet'
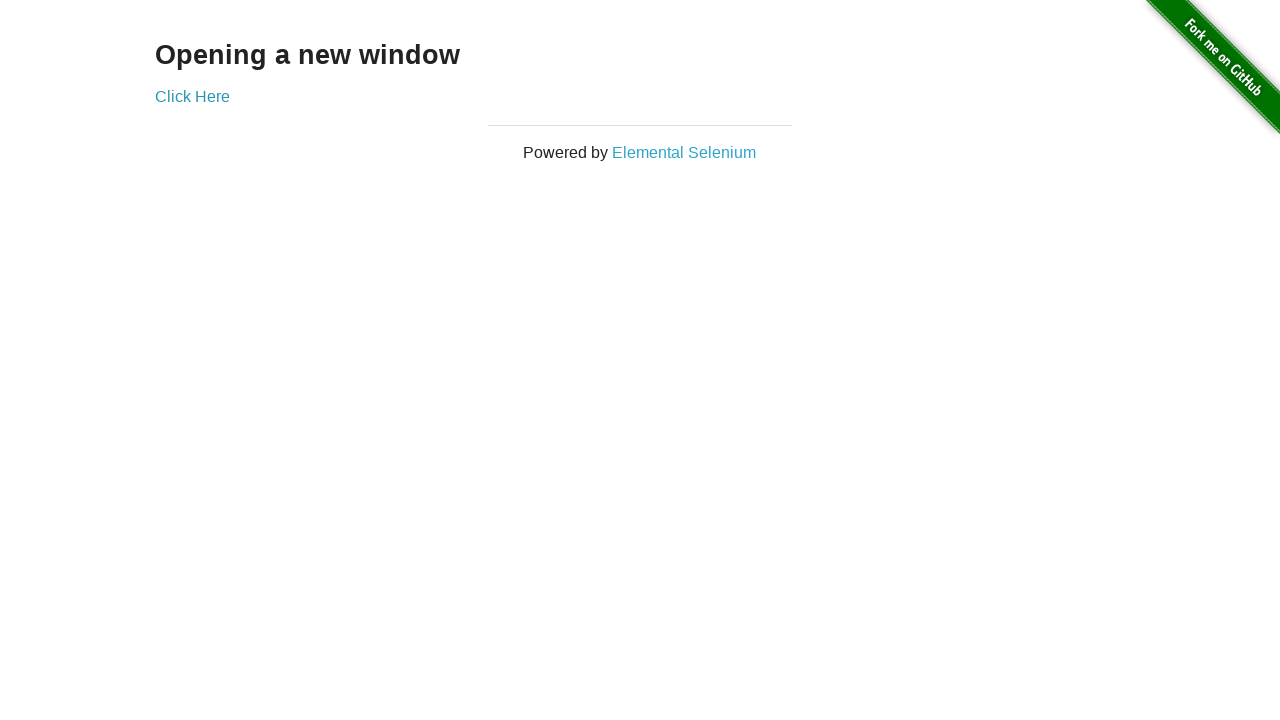

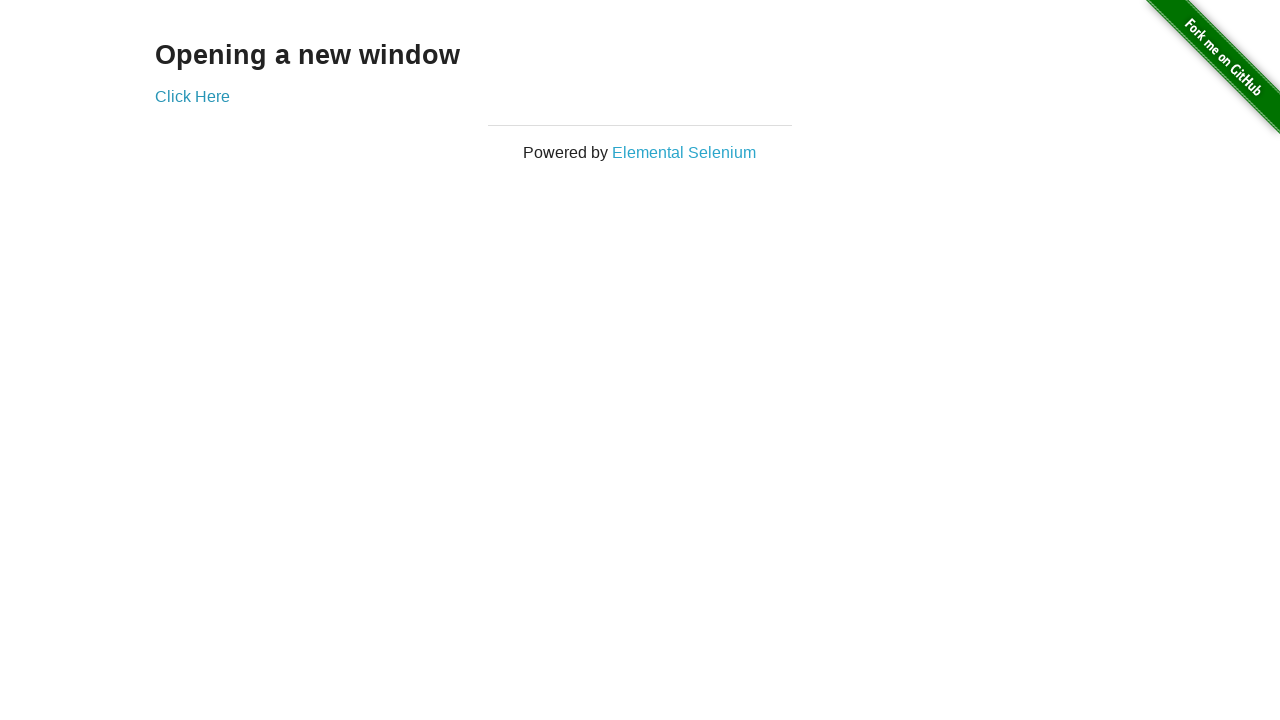